Navigates to World Athletics competition calendar pages with different ranking category filters and verifies that calendar tables are displayed on each page.

Starting URL: https://worldathletics.org/competition/calendar-results?endDate=2024-12-30&disciplineId=5&rankingCategoryId=1&startDate=2024-01-01

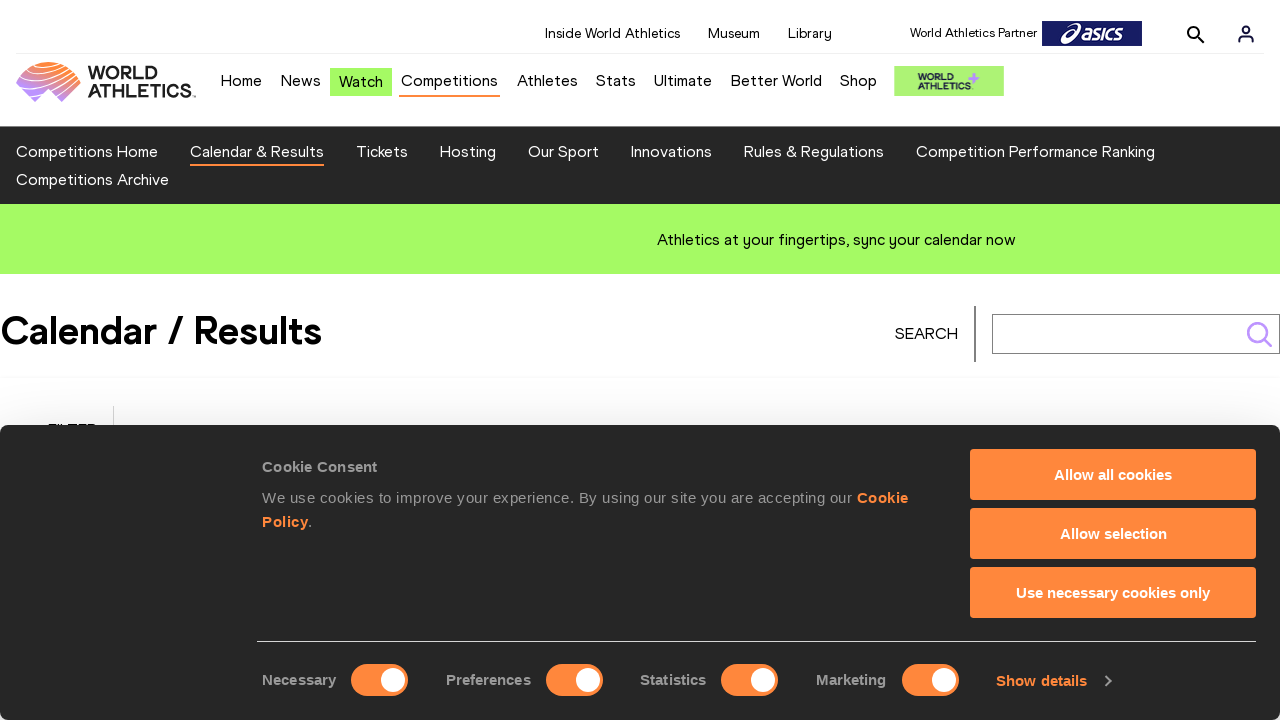

Calendar table loaded on first page (rankingCategoryId=1)
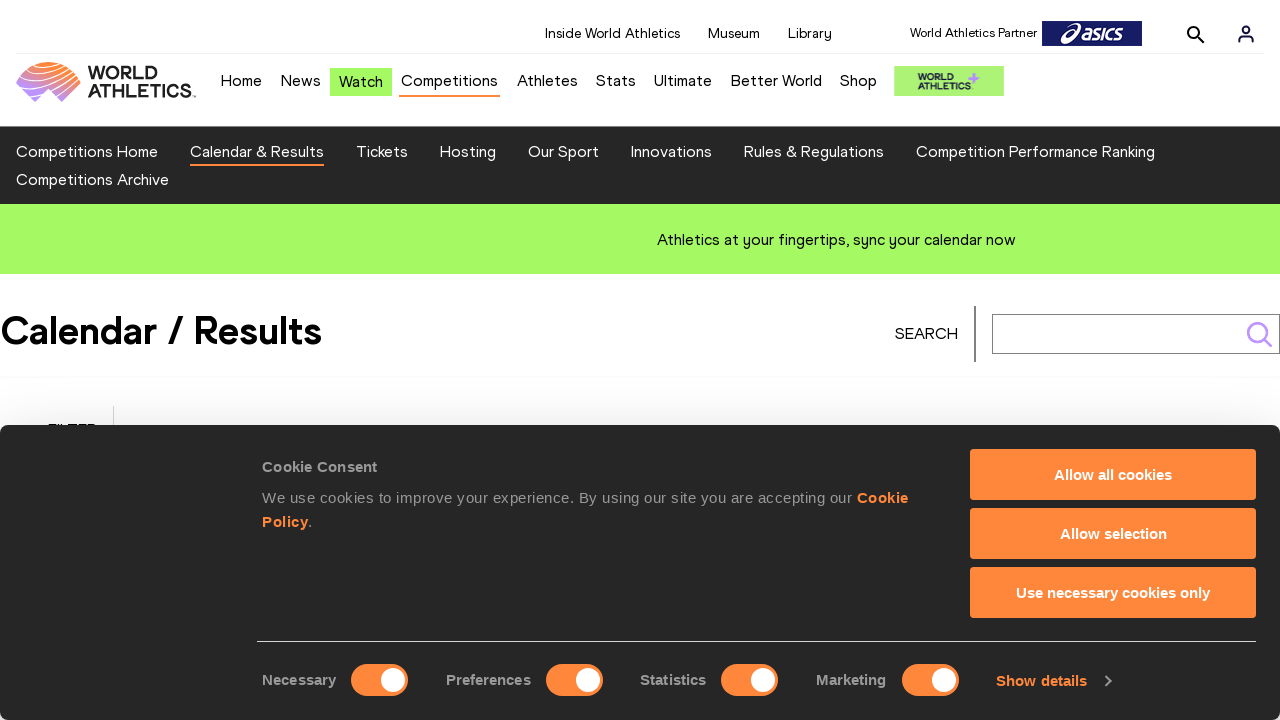

Navigated to calendar page with rankingCategoryId=5
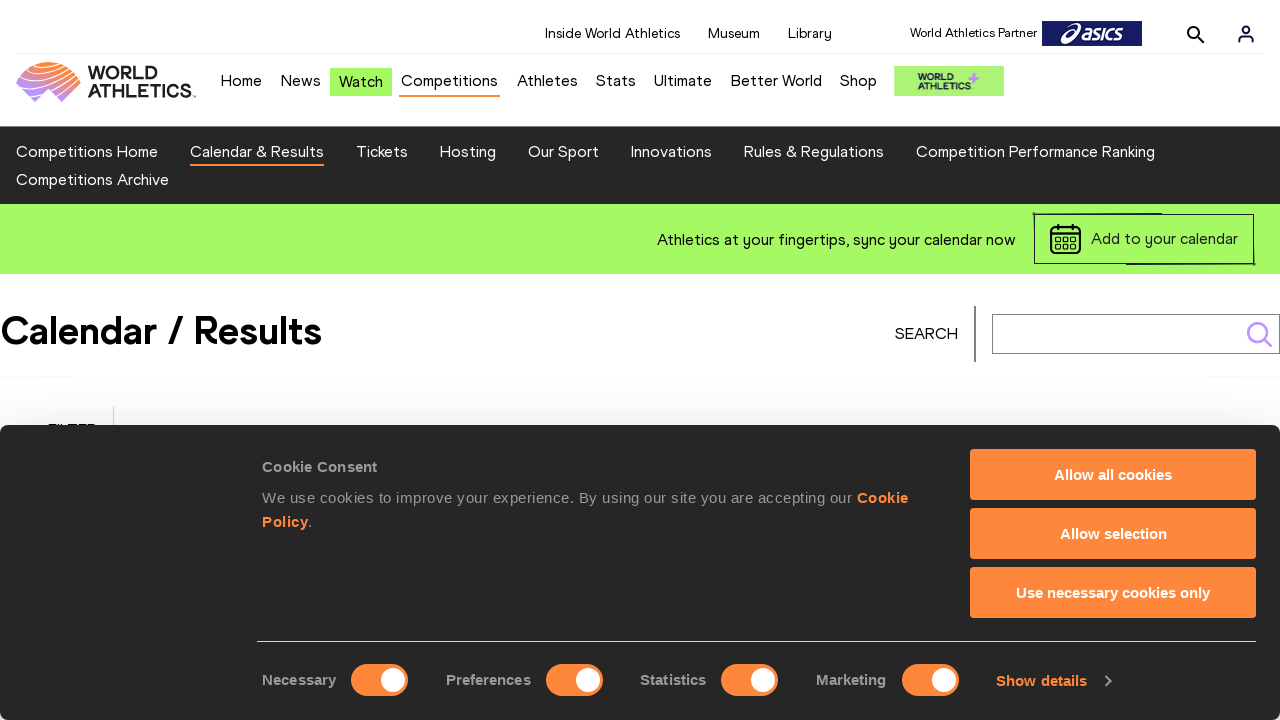

Calendar table loaded on second page (rankingCategoryId=5)
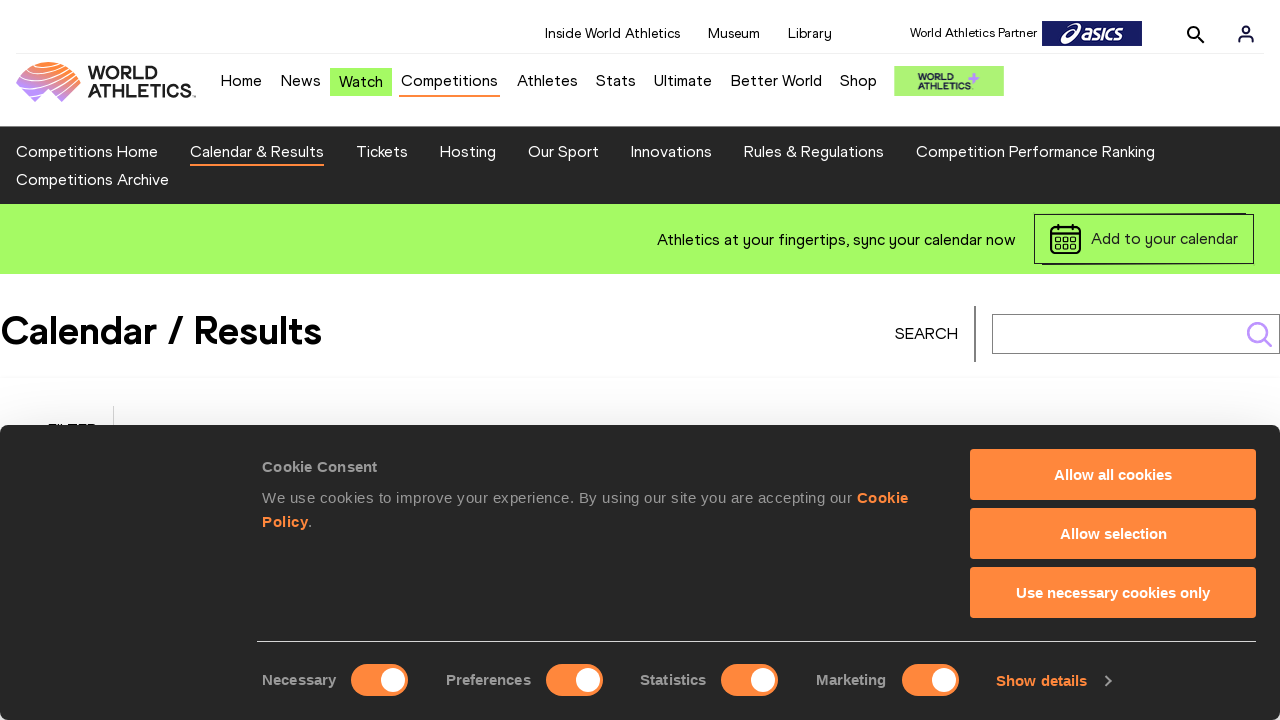

Navigated to calendar page with rankingCategoryId=11
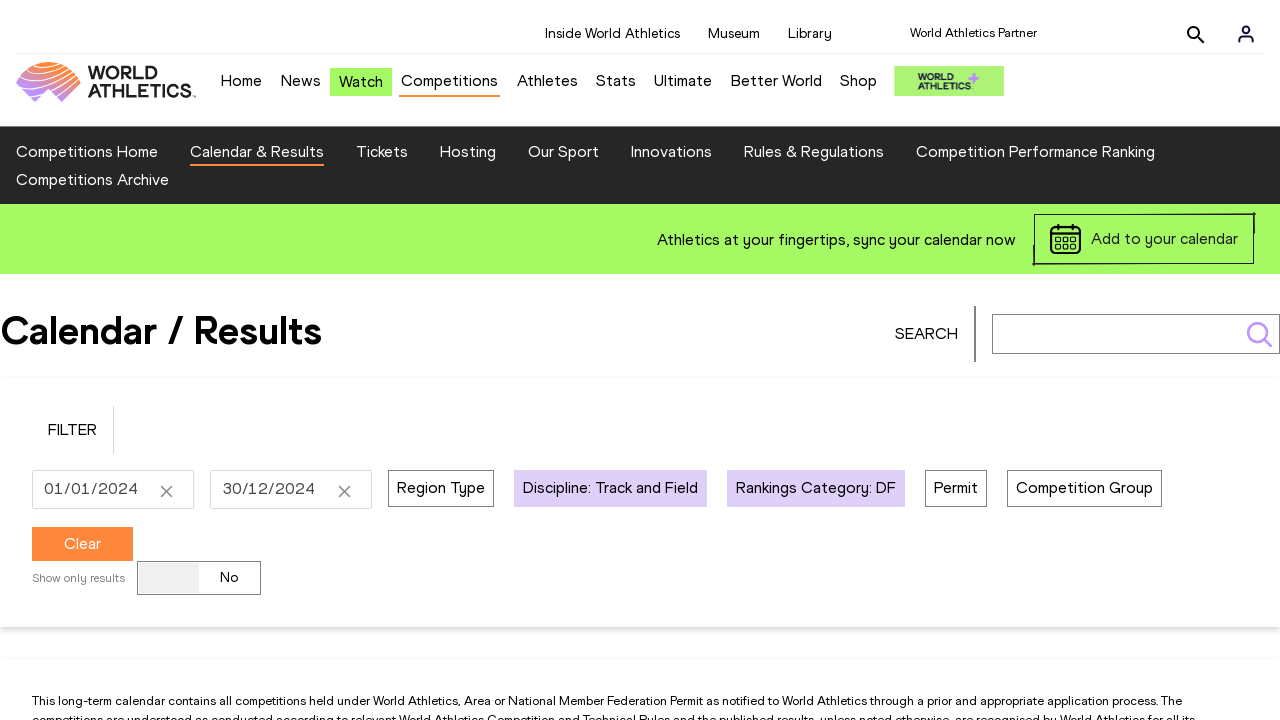

Calendar table loaded on third page (rankingCategoryId=11)
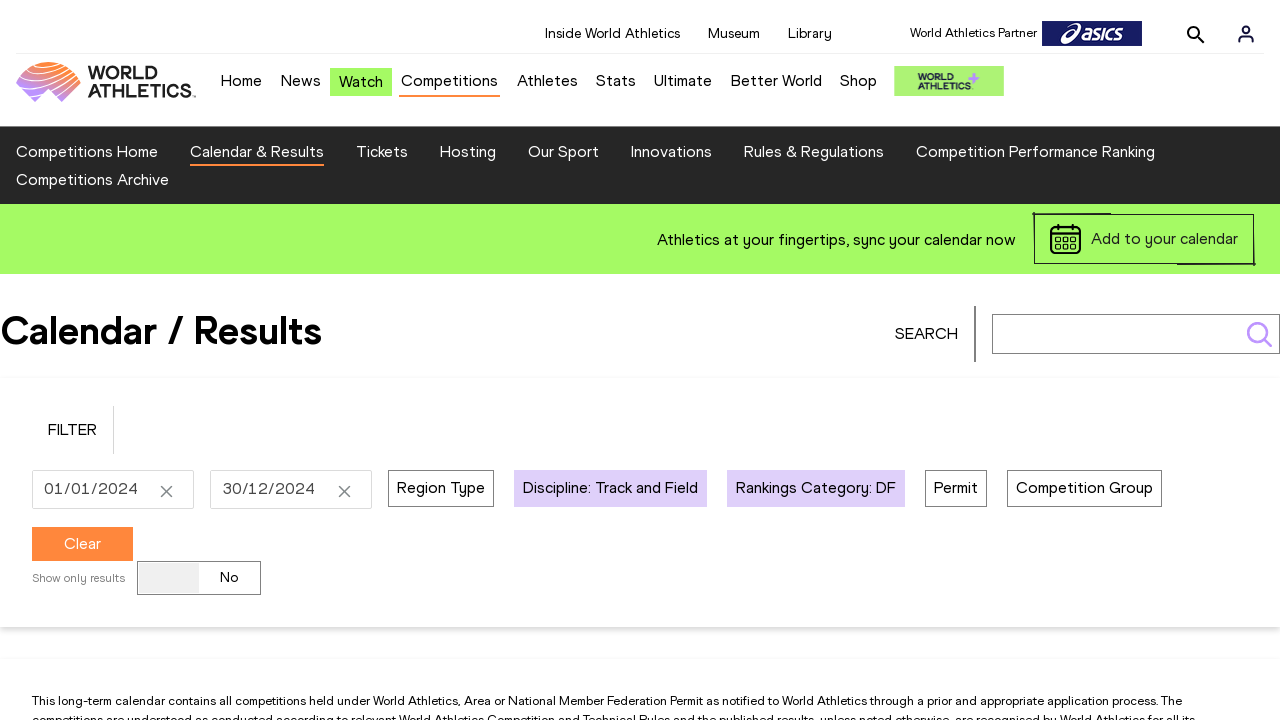

Navigated to calendar page with rankingCategoryId=4
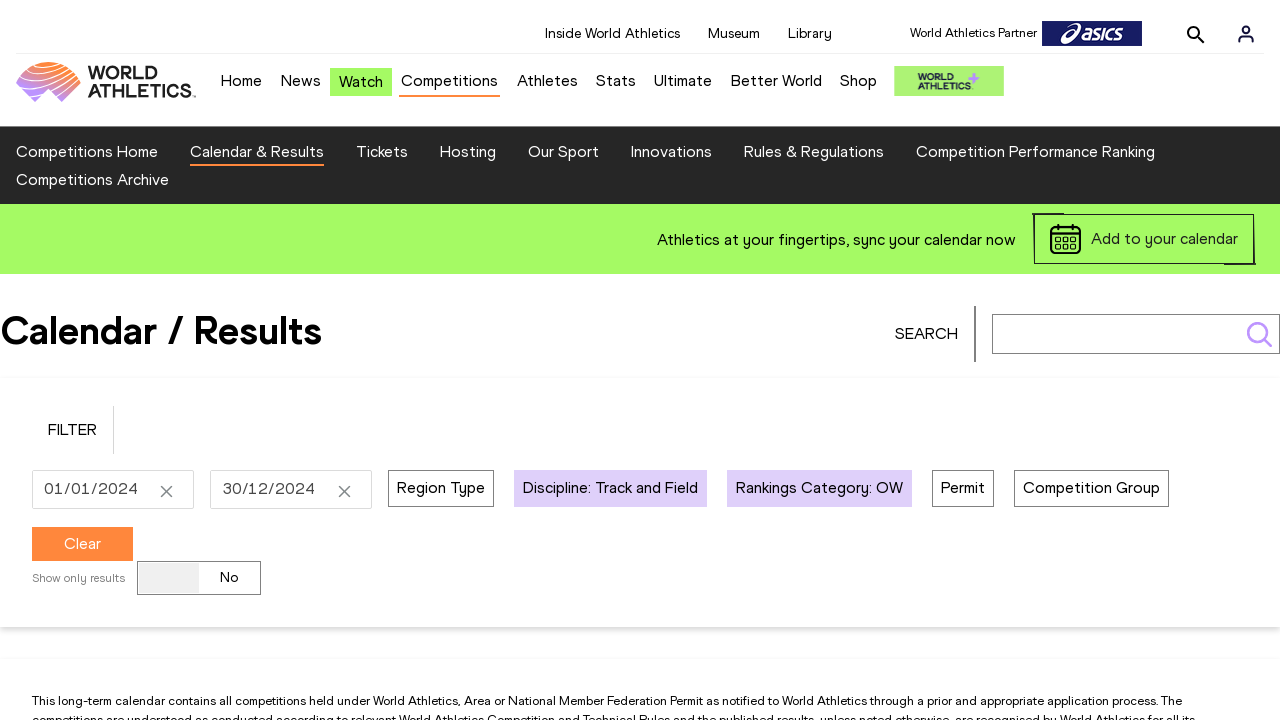

Calendar table loaded on fourth page (rankingCategoryId=4)
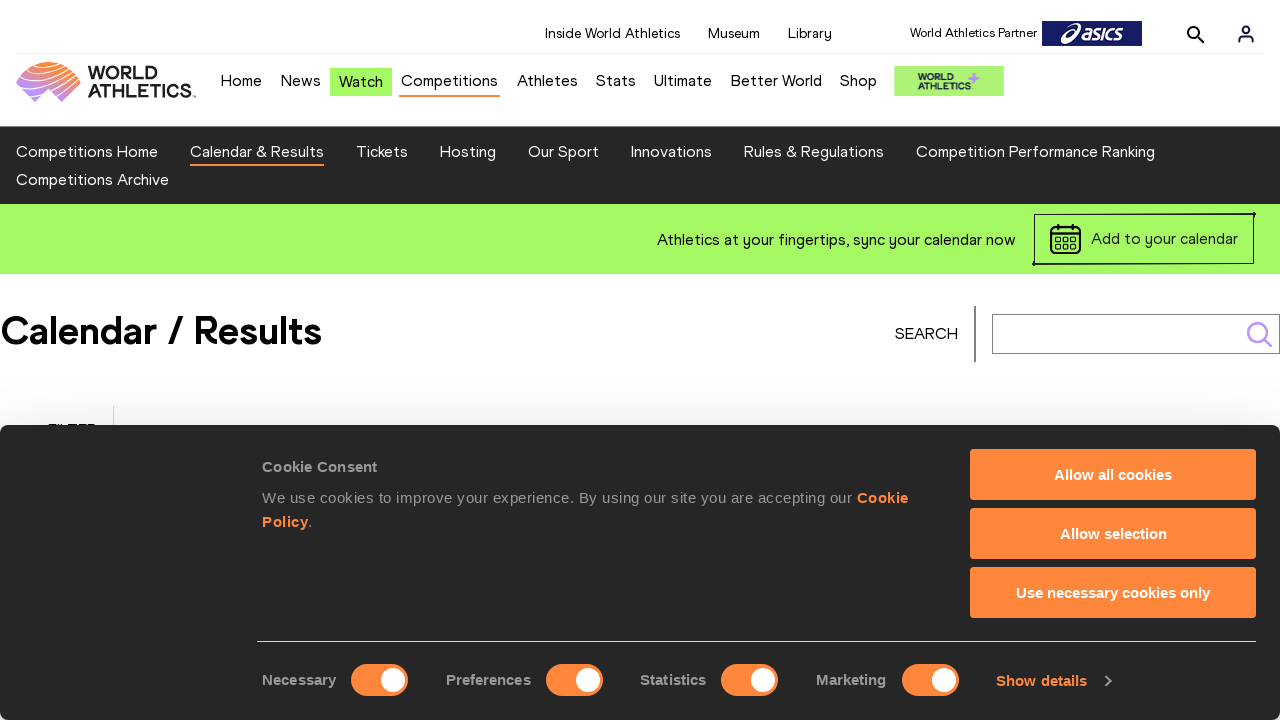

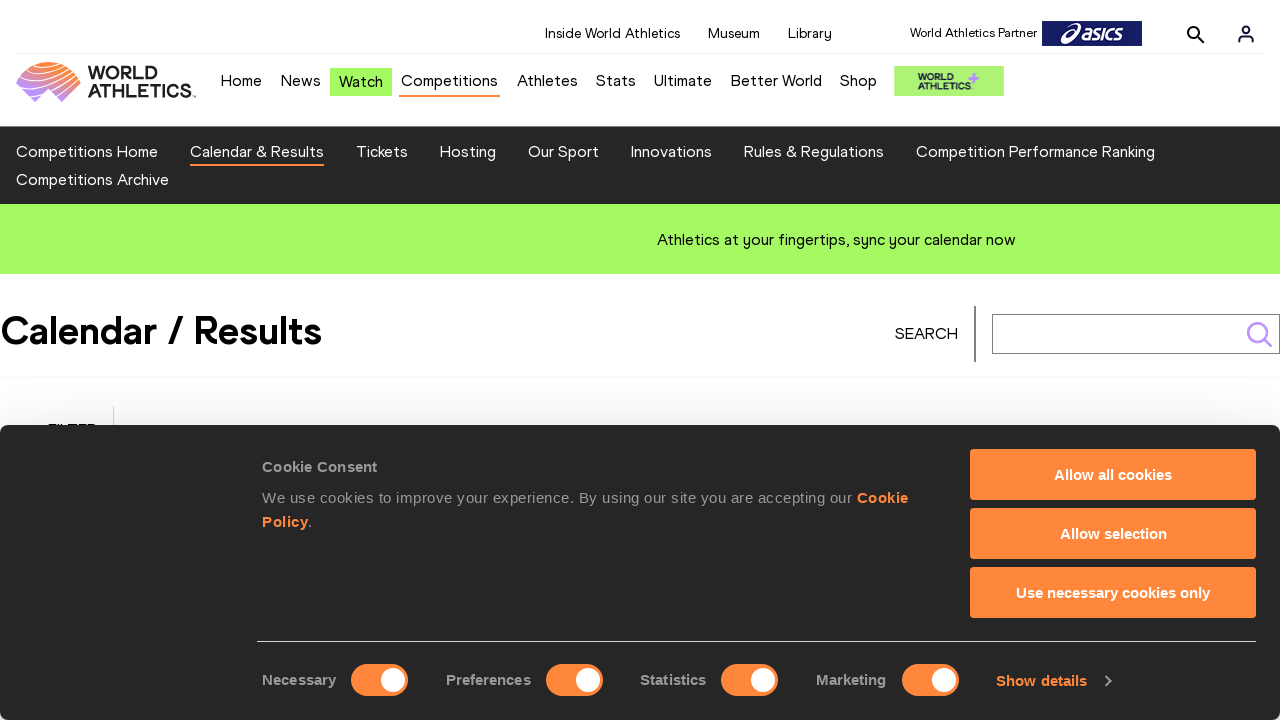